Navigates to JPL Space page and clicks on a button to view a featured image in a lightbox

Starting URL: https://data-class-jpl-space.s3.amazonaws.com/JPL_Space/index.html

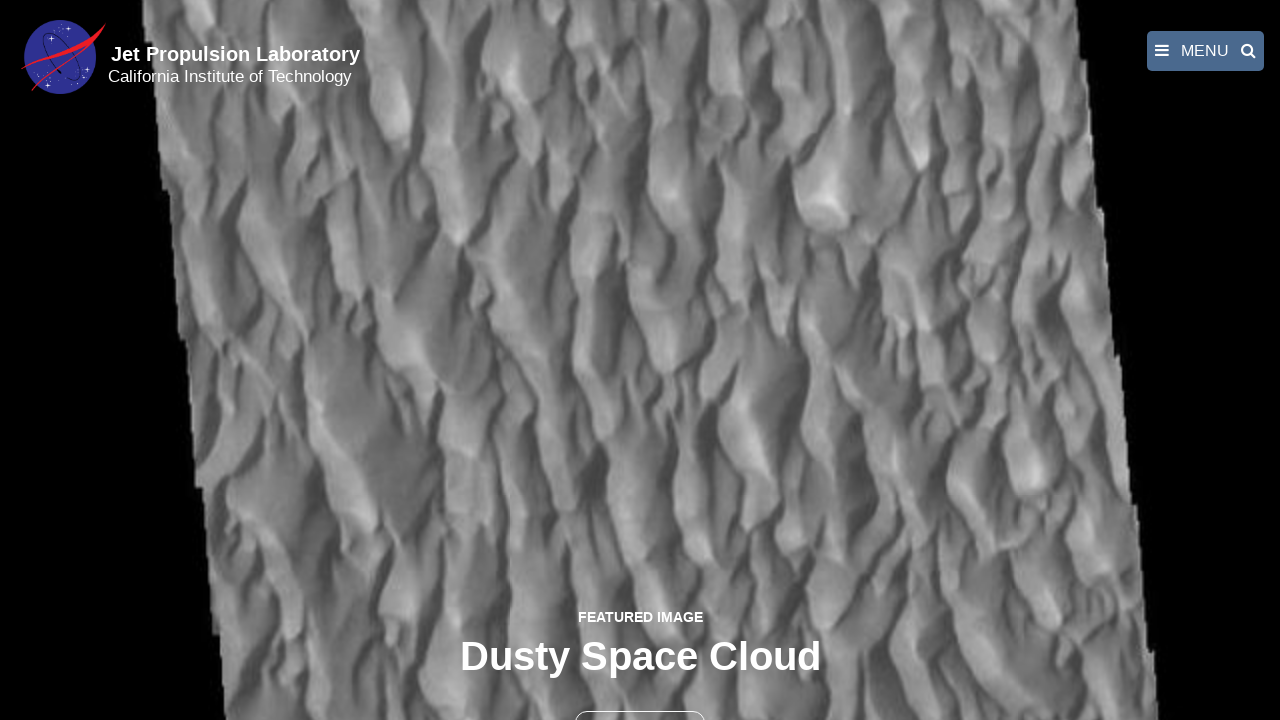

Navigated to JPL Space page
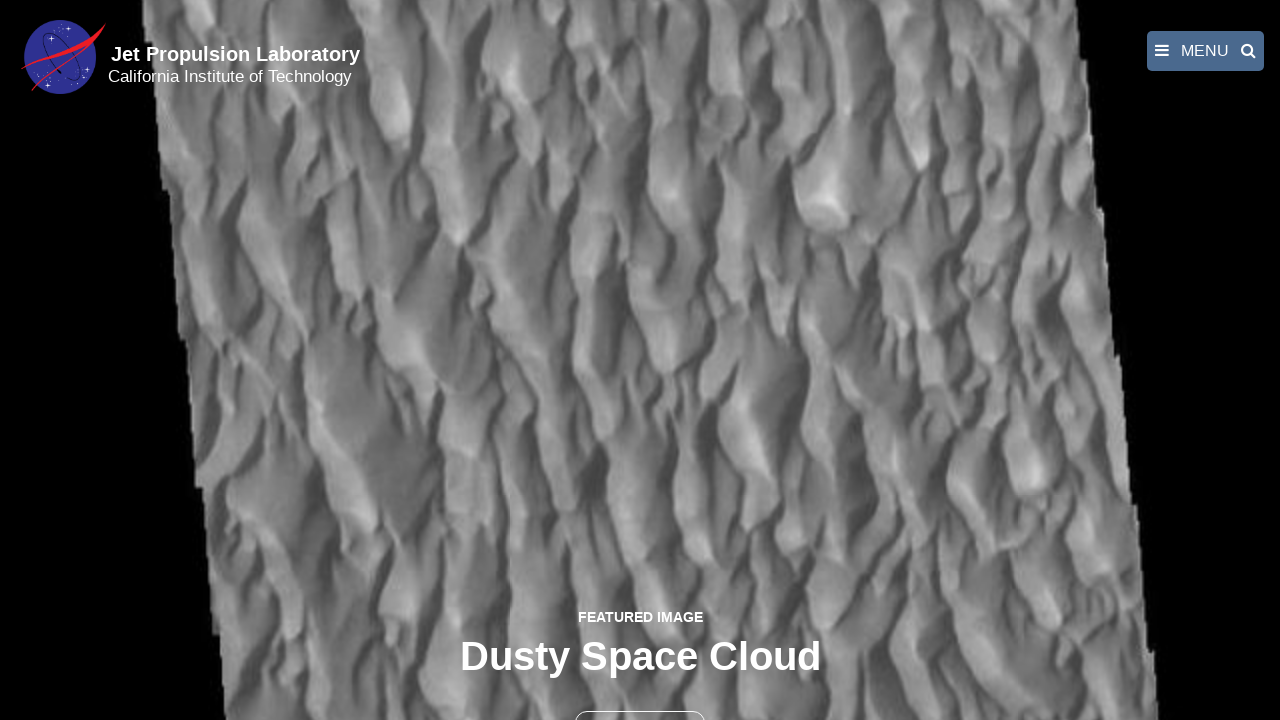

Clicked the second button to open featured image in lightbox at (640, 699) on button >> nth=1
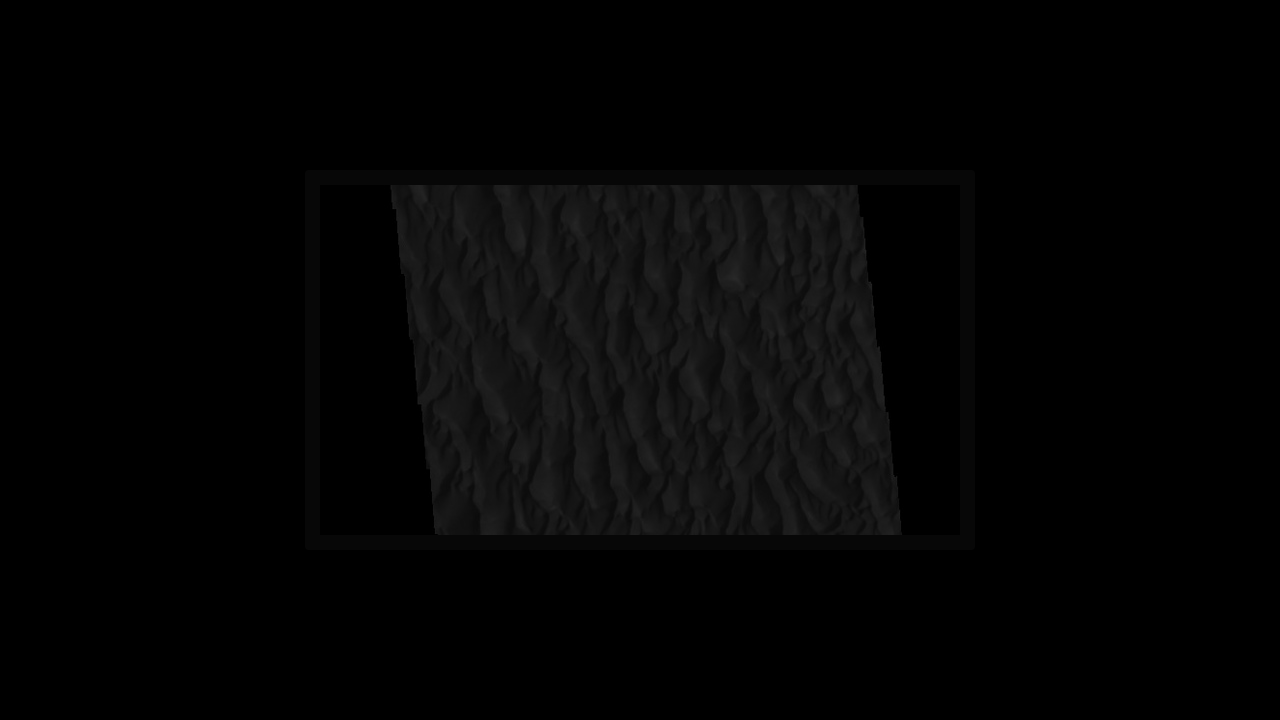

Featured image lightbox displayed successfully
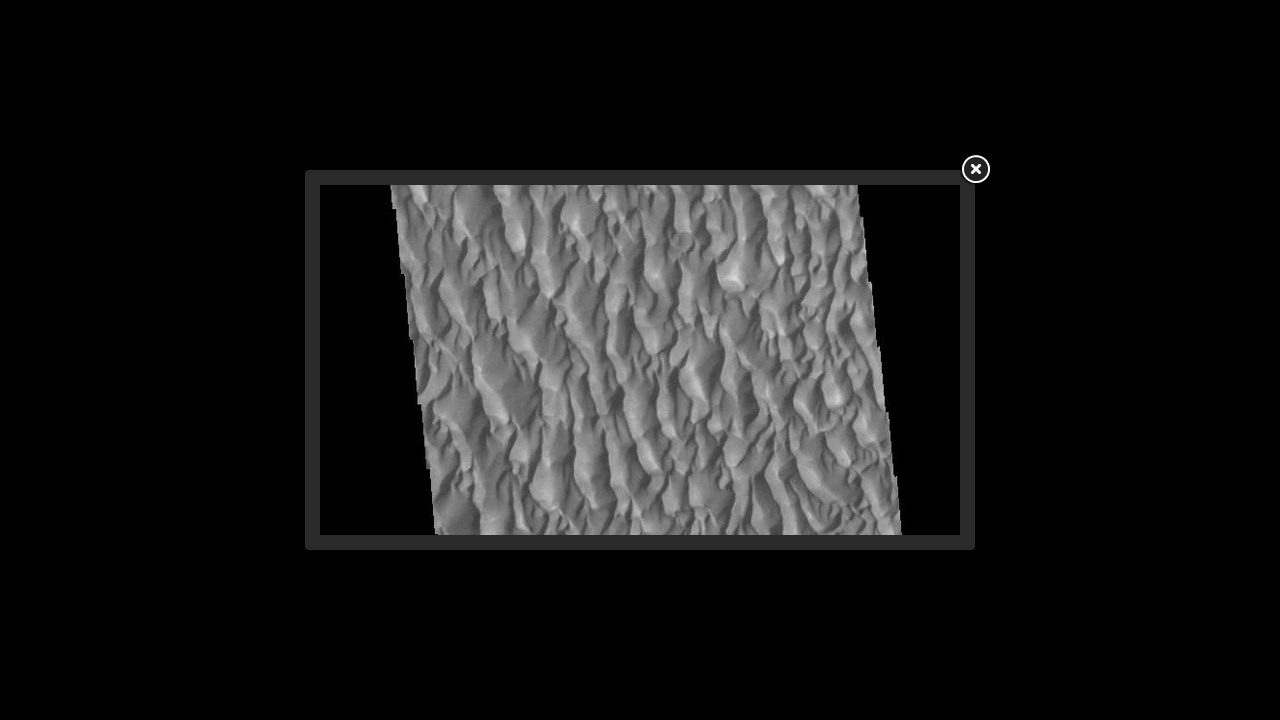

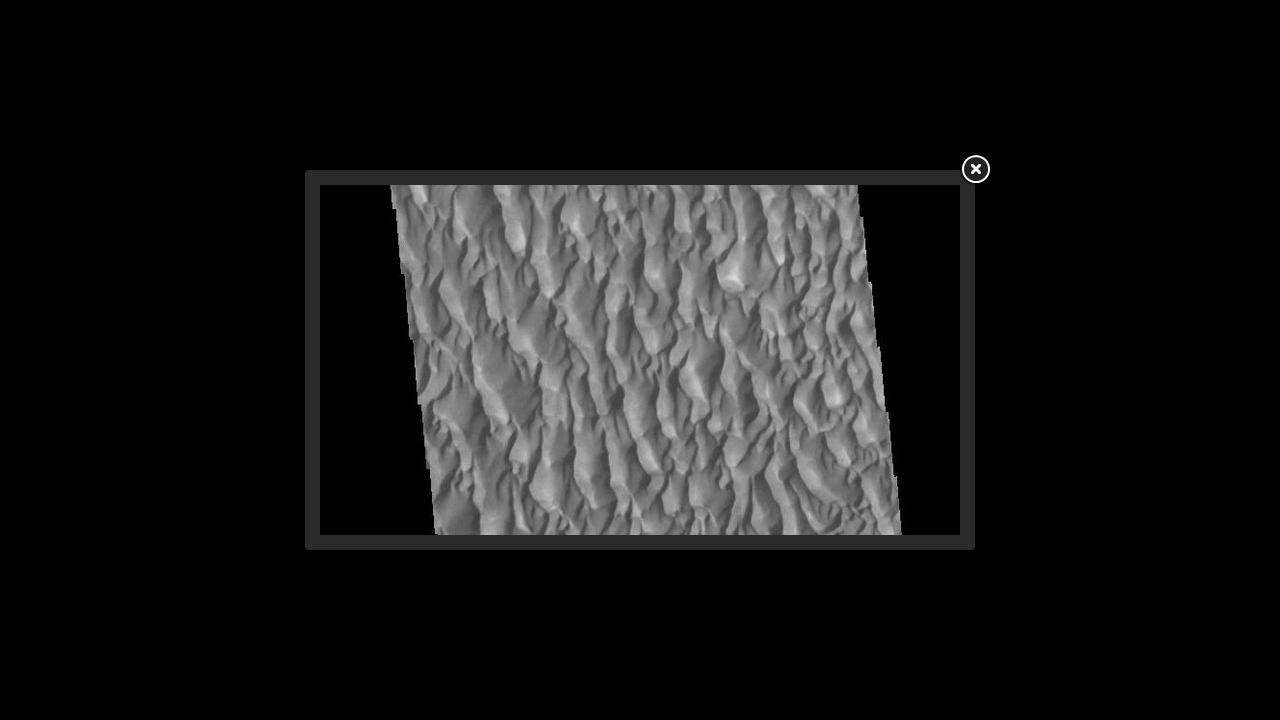